Tests SpiceJet flight booking interface by selecting origin city (Bengaluru) and destination city (Delhi) from the dropdowns

Starting URL: https://www.spicejet.com/

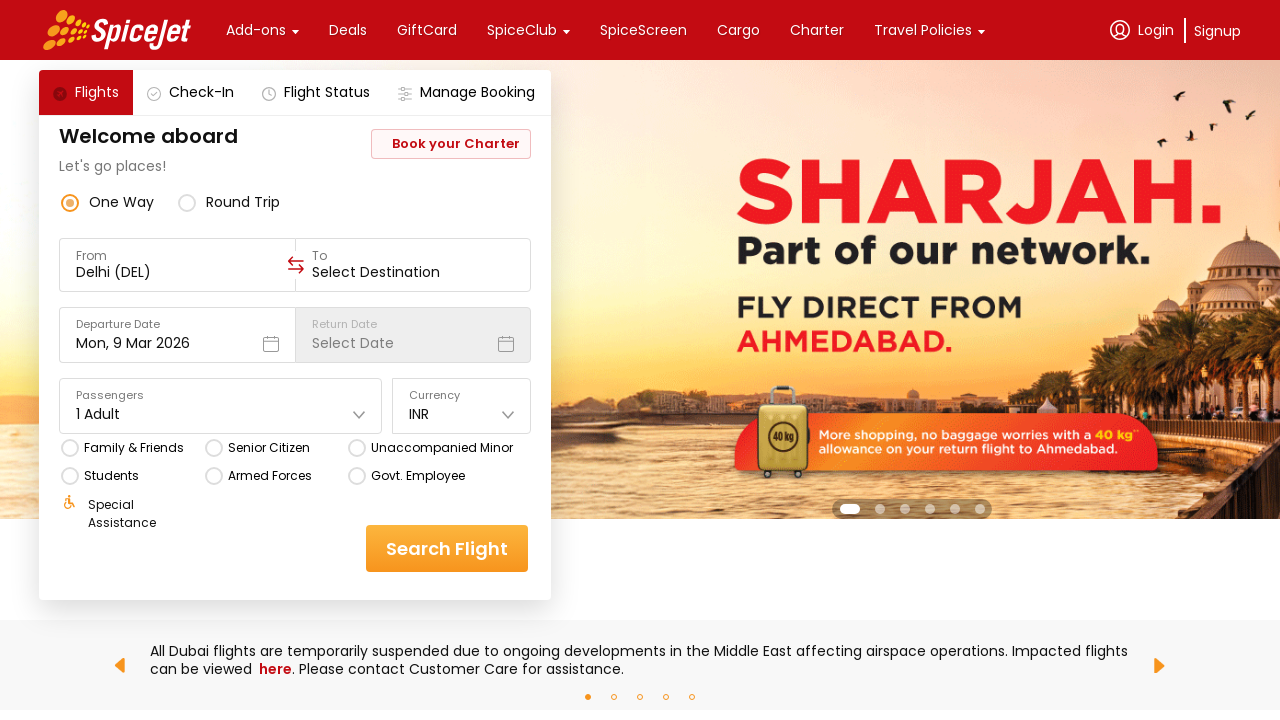

Clicked origin city dropdown field at (177, 265) on div[data-testid='to-testID-origin']
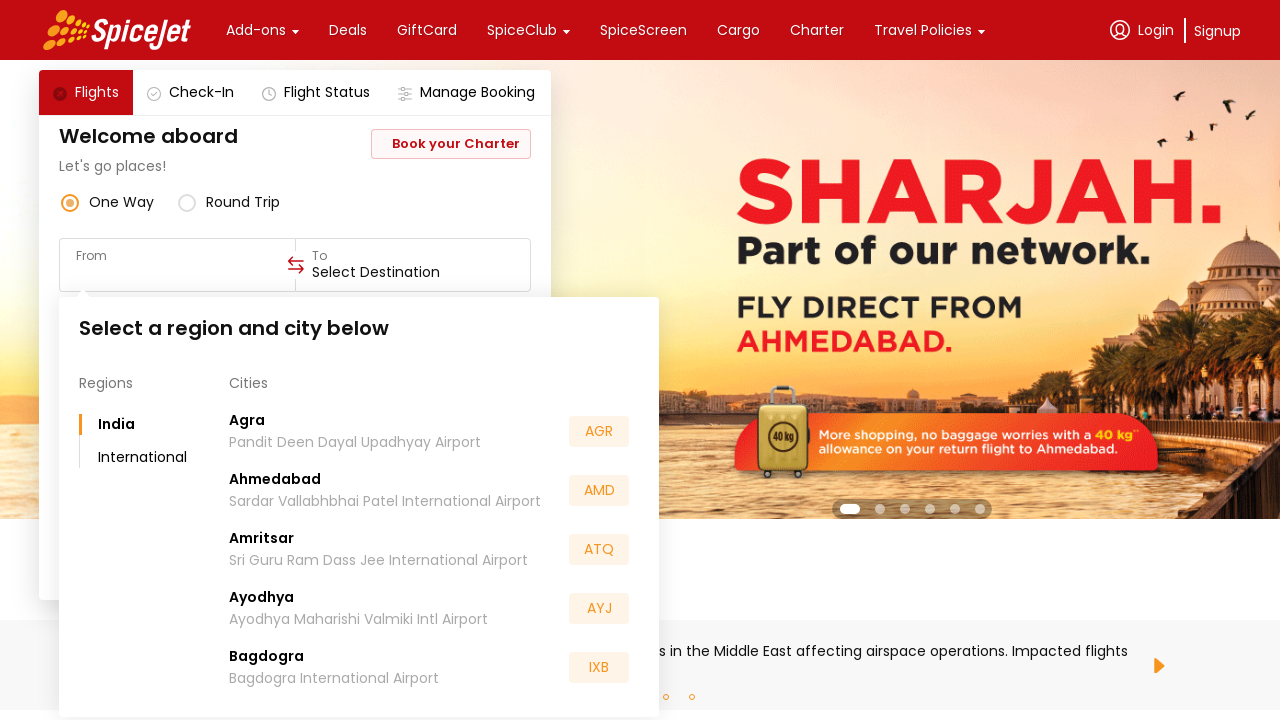

Selected Bengaluru as origin city at (266, 552) on div:text('Bengaluru')
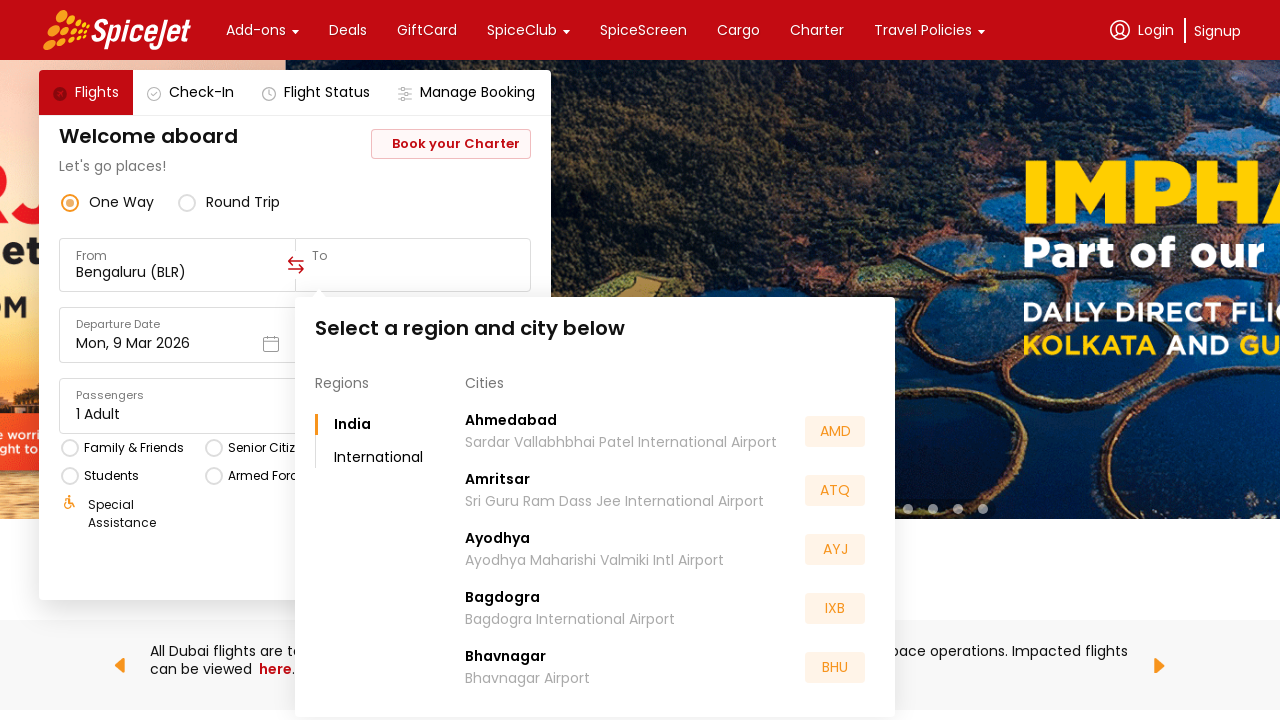

Clicked destination city dropdown field at (413, 265) on div[data-testid='to-testID-destination']
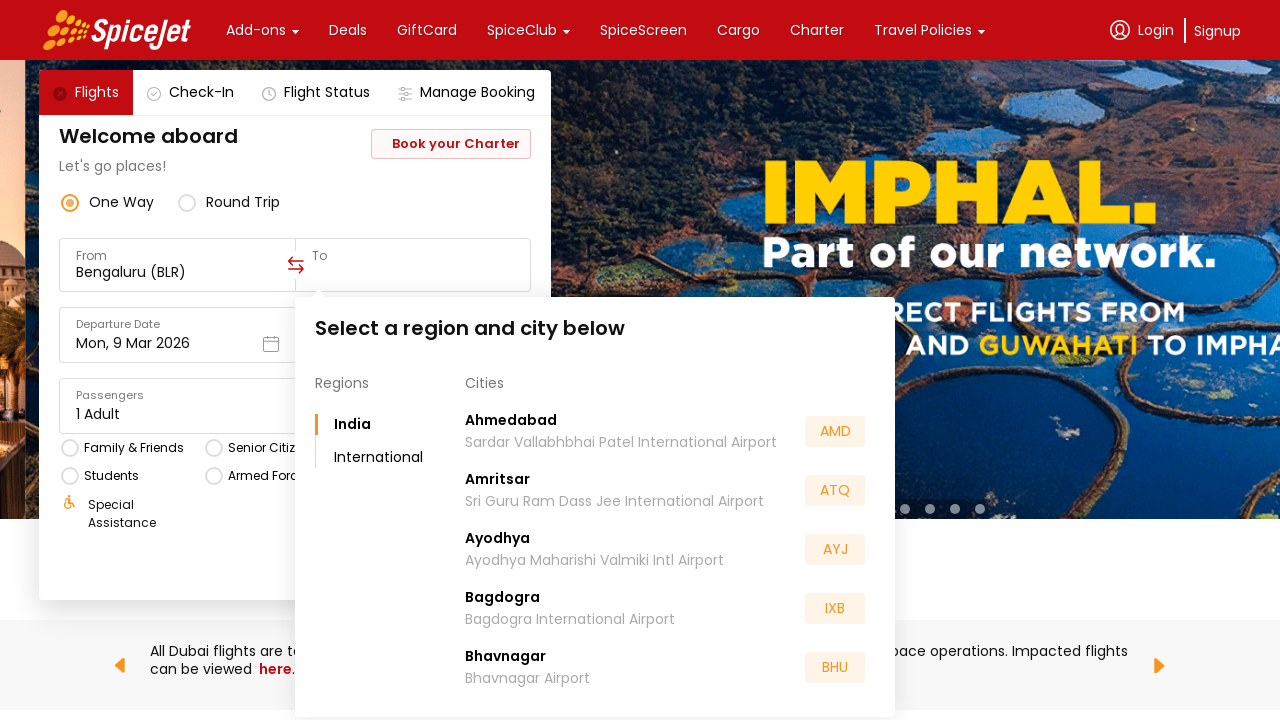

Selected Delhi as destination city at (484, 552) on div:text('Delhi')
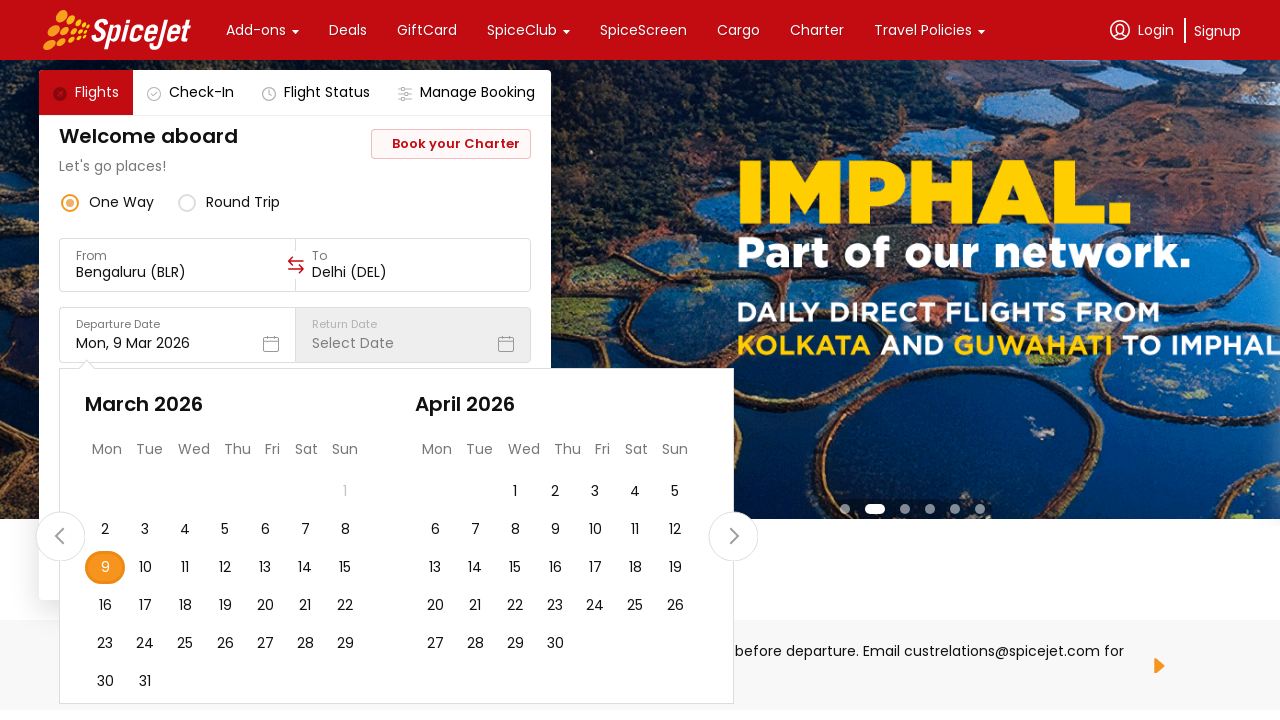

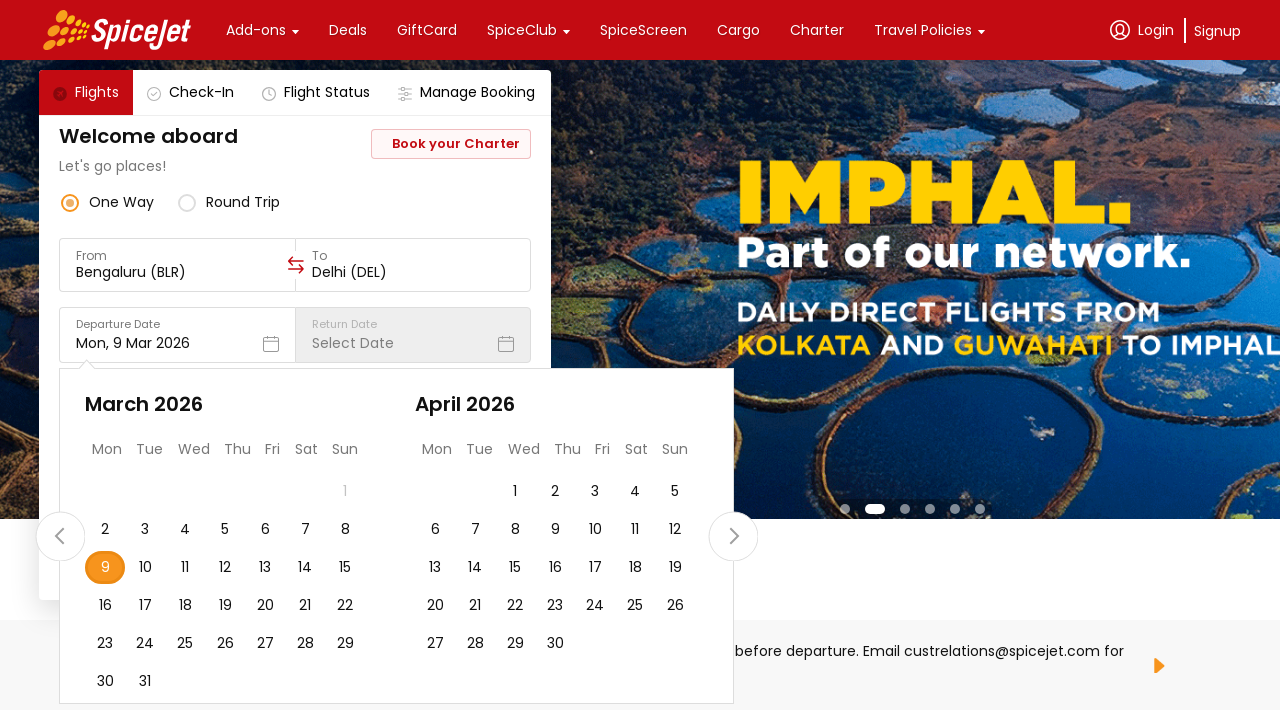